Tests checkbox functionality by verifying checkbox properties and clicking on the first checkbox

Starting URL: https://the-internet.herokuapp.com/checkboxes

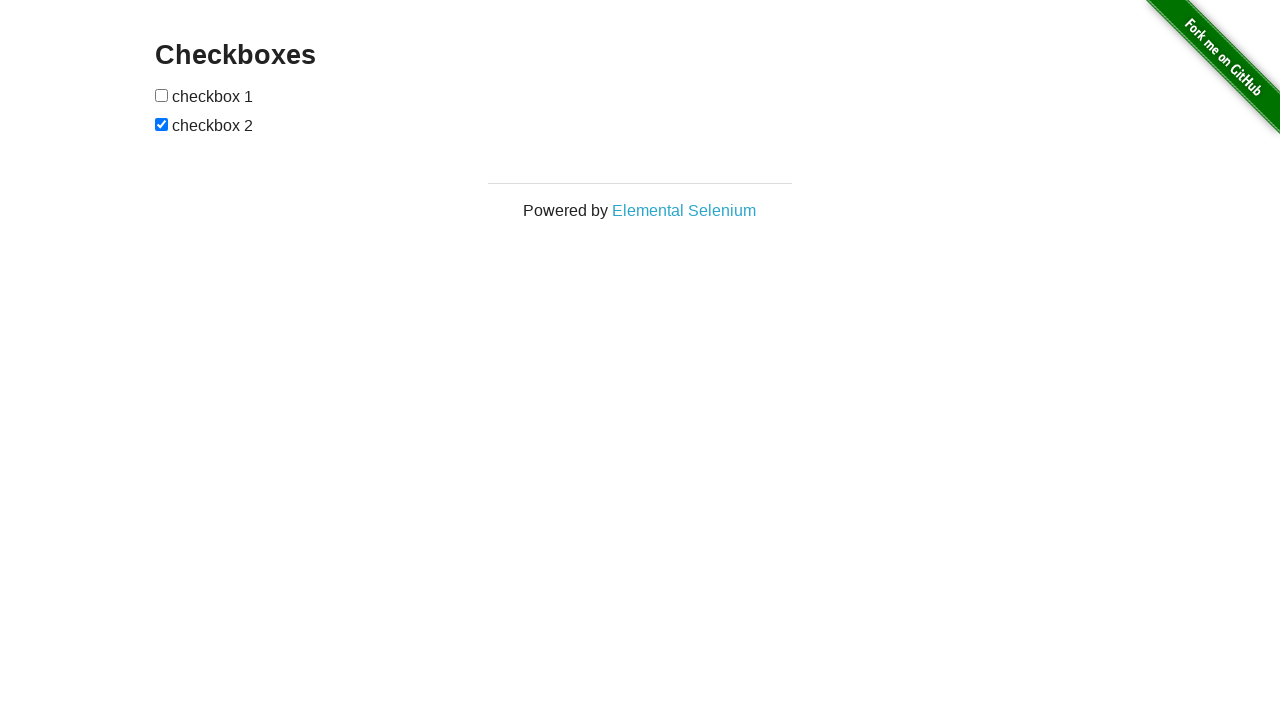

Located the first checkbox element
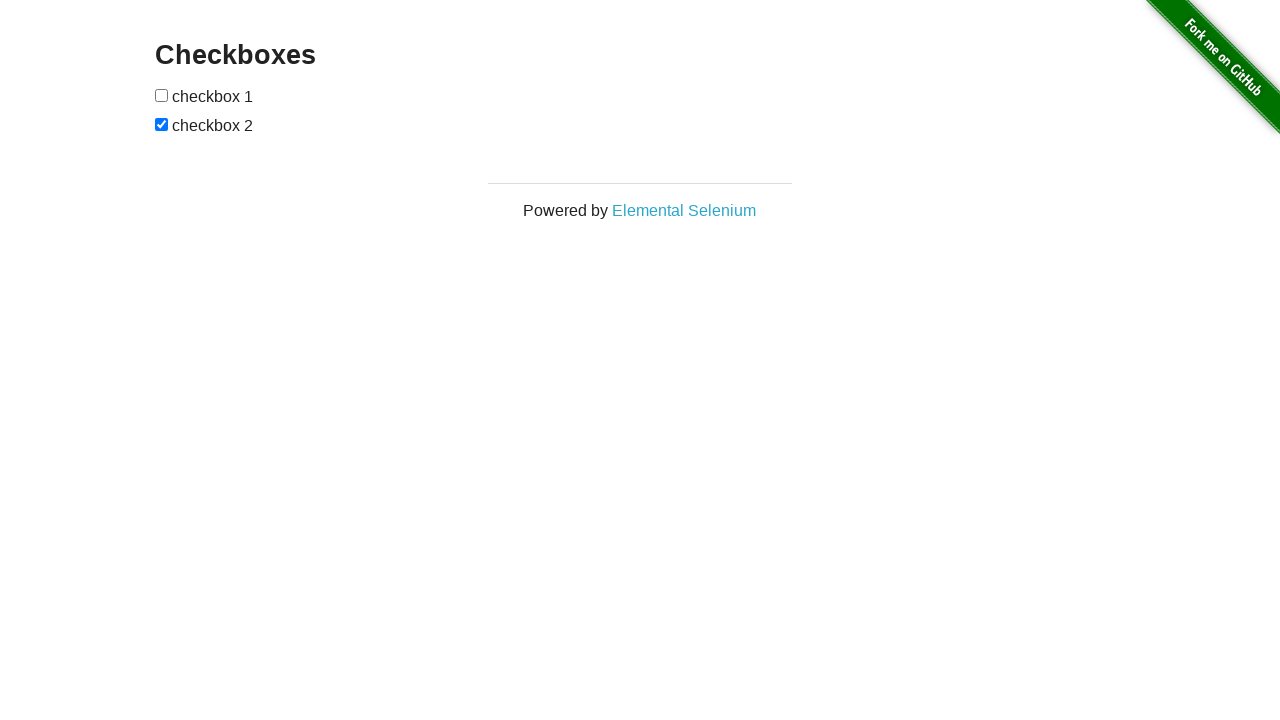

Verified first checkbox is visible
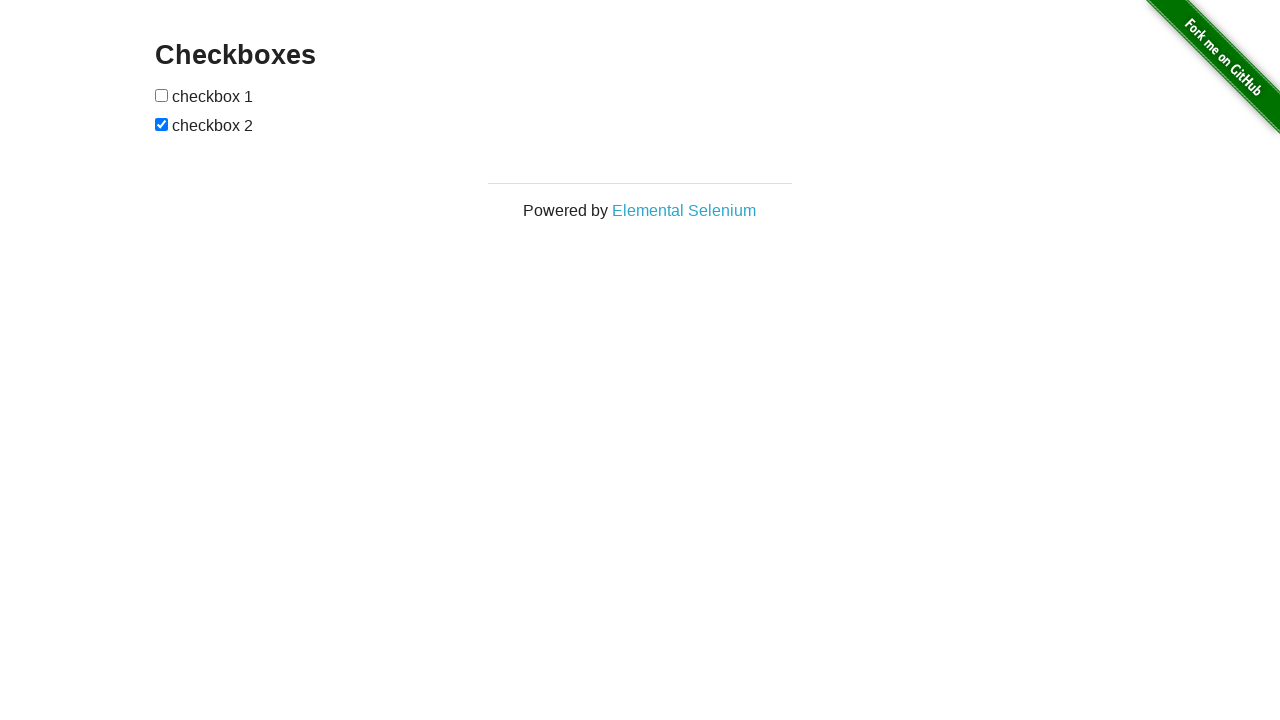

Verified first checkbox is enabled
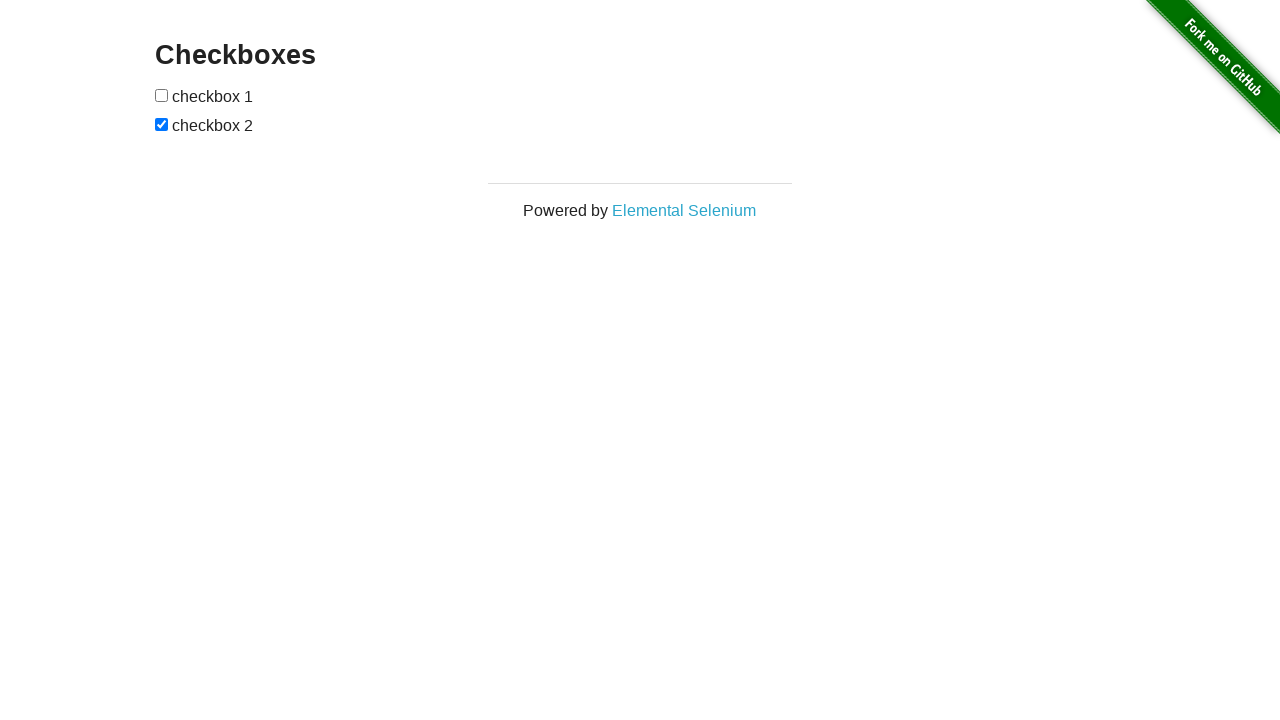

Clicked the first checkbox at (162, 95) on xpath=//input[1]
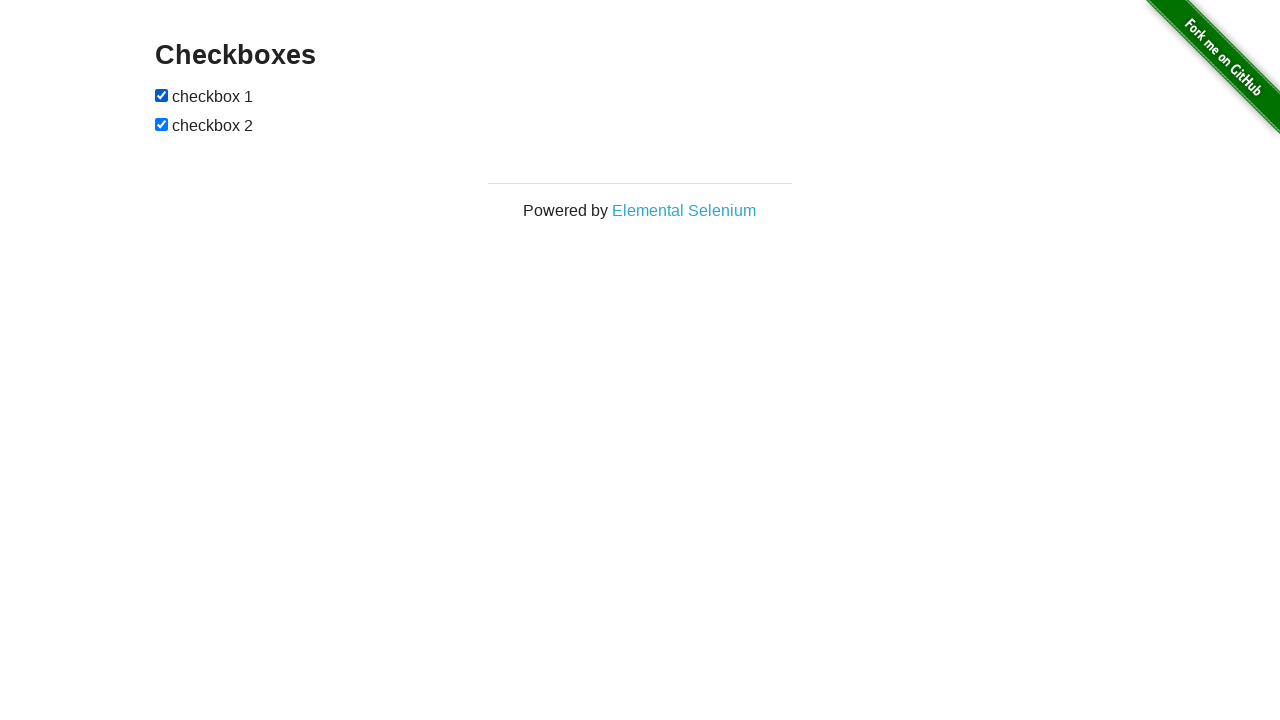

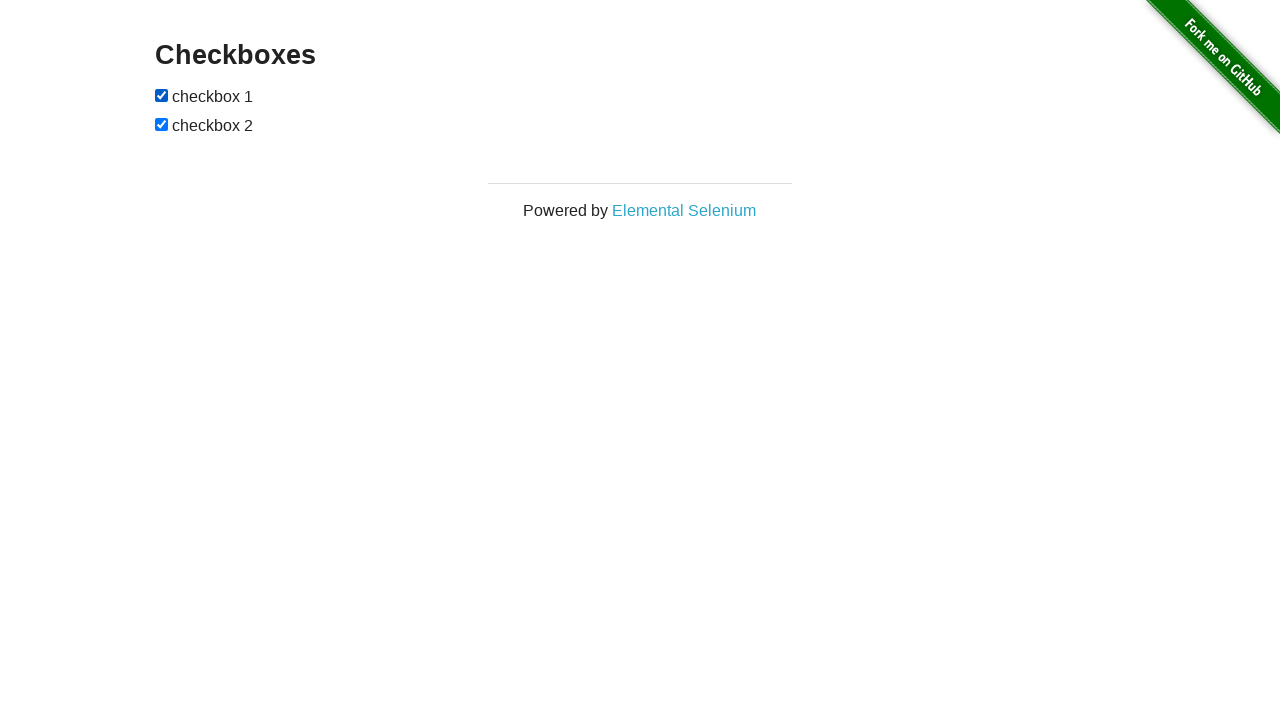